Tests a simple form by filling in fields using different selector methods (tag name, name attribute, class name, and ID) and then submitting the form

Starting URL: http://suninjuly.github.io/simple_form_find_task.html

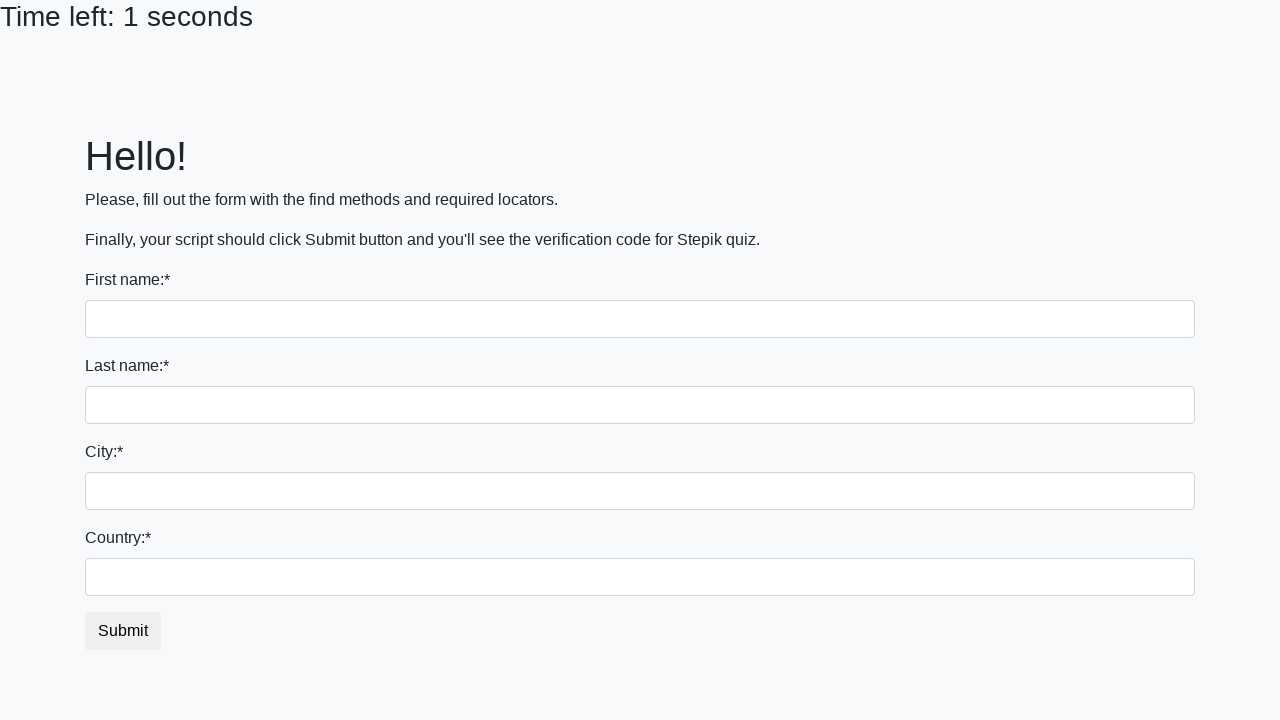

Filled first input field with 'Ivan' using tag name selector on input >> nth=0
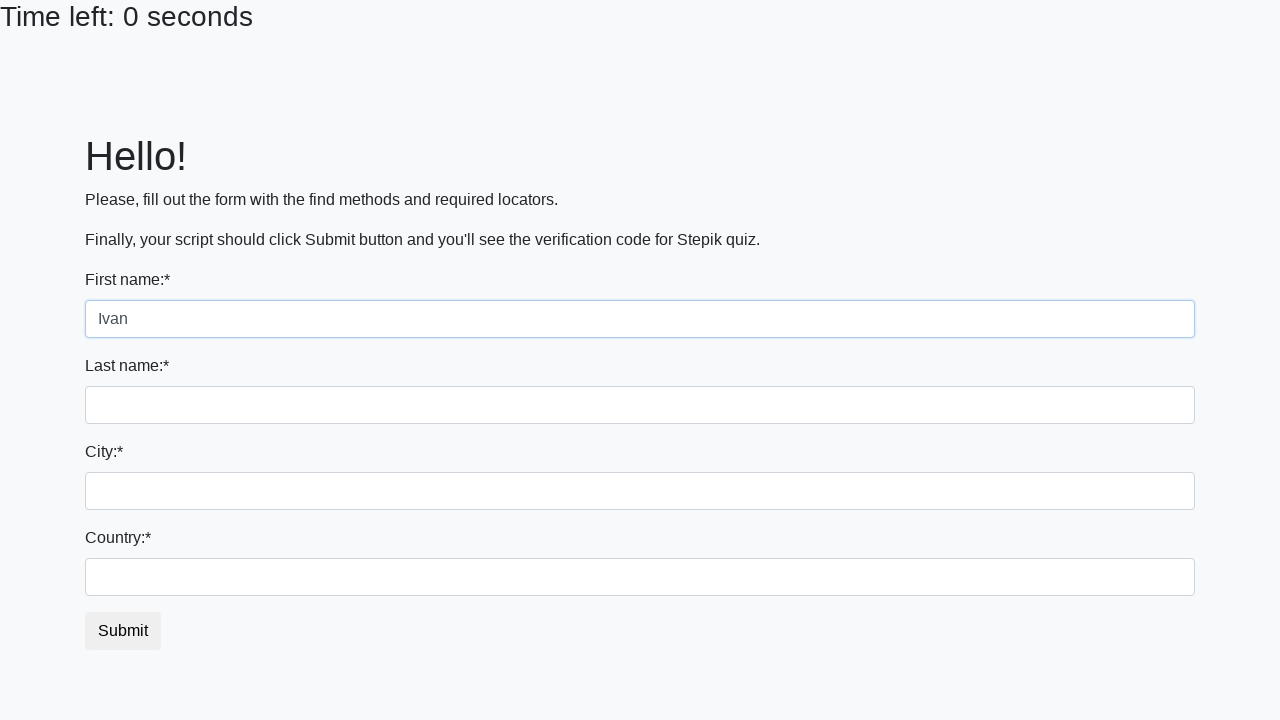

Filled last_name field with 'Petrov' using name attribute selector on input[name='last_name']
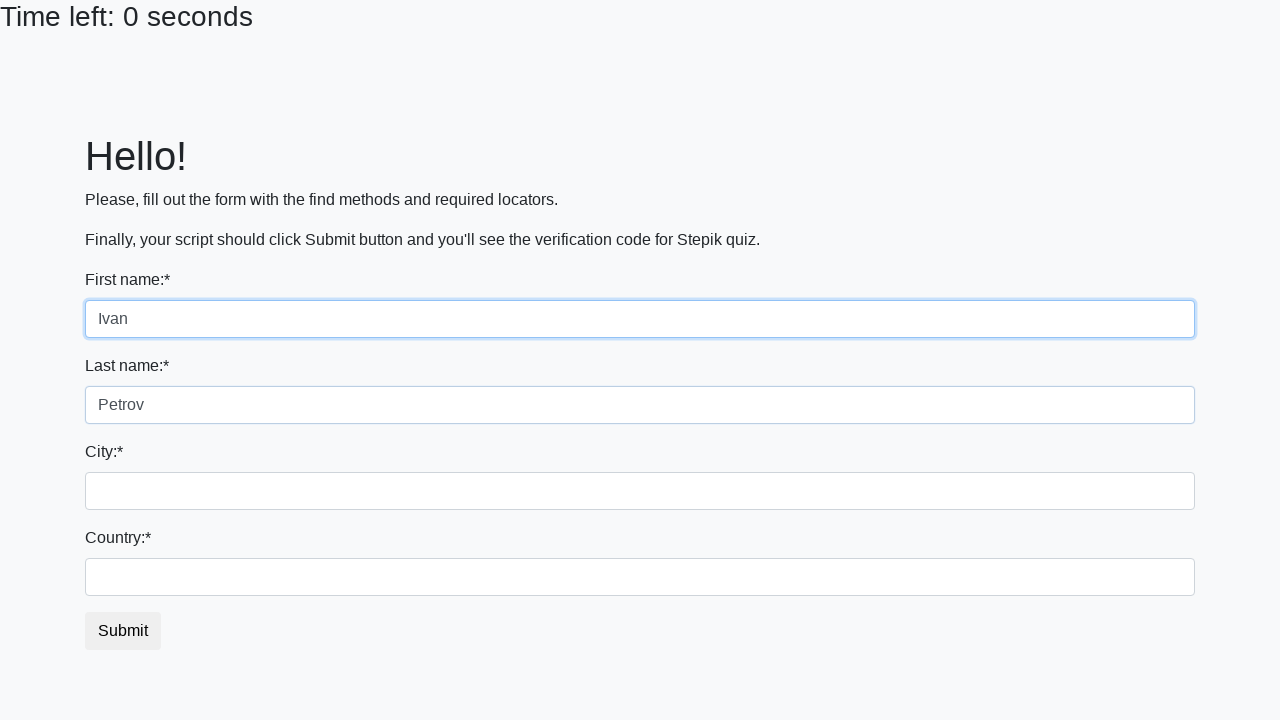

Filled city field with 'Smolensk' using class name selector on input.city
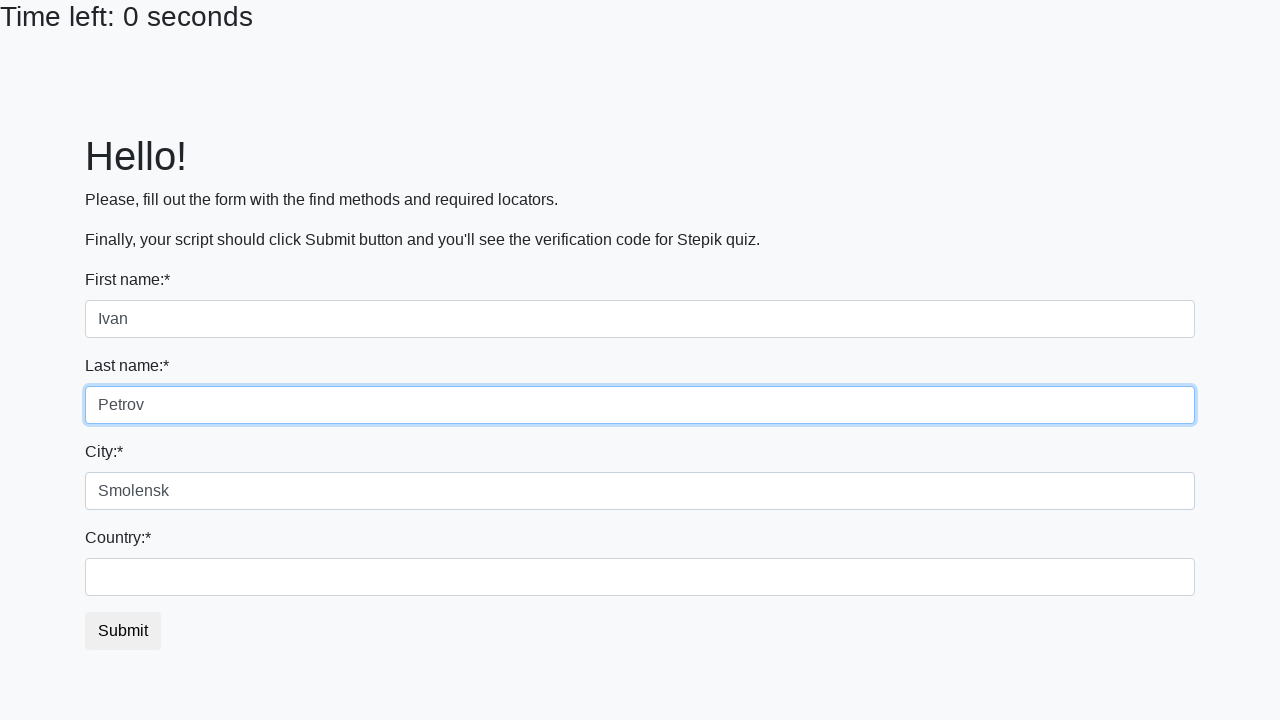

Filled country field with 'Russia' using ID selector on #country
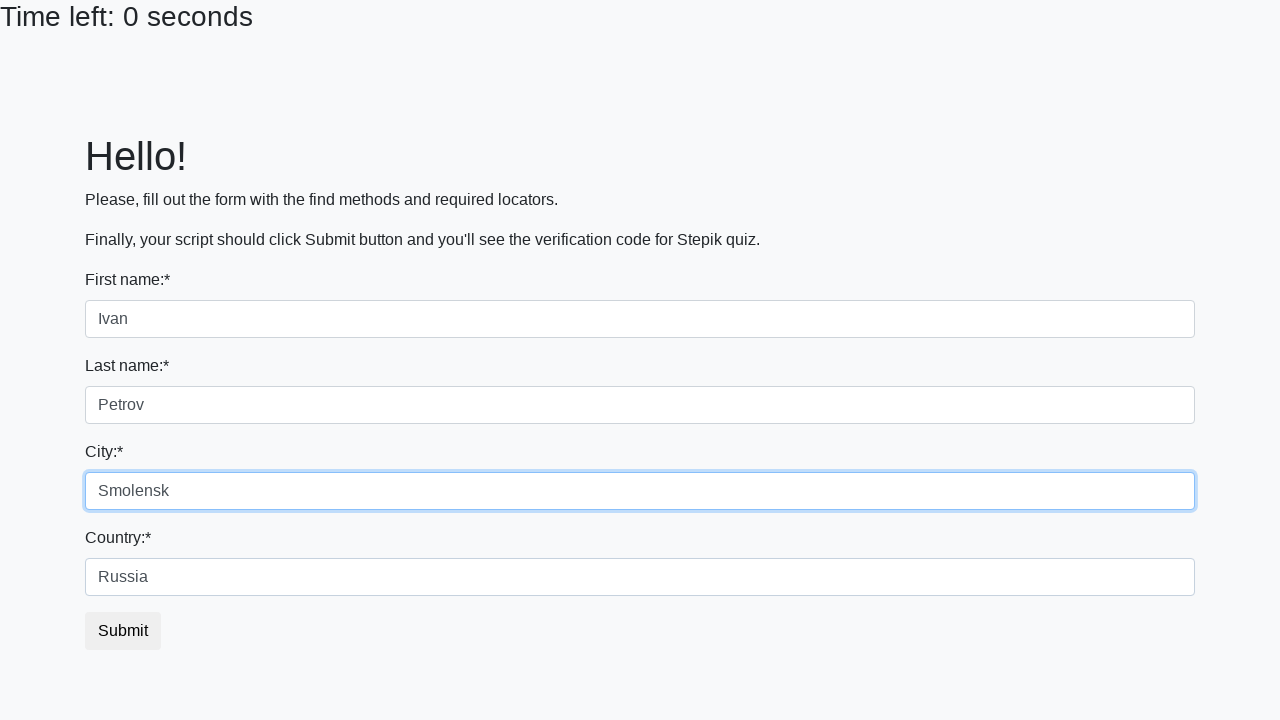

Clicked submit button to submit the form at (123, 631) on button.btn
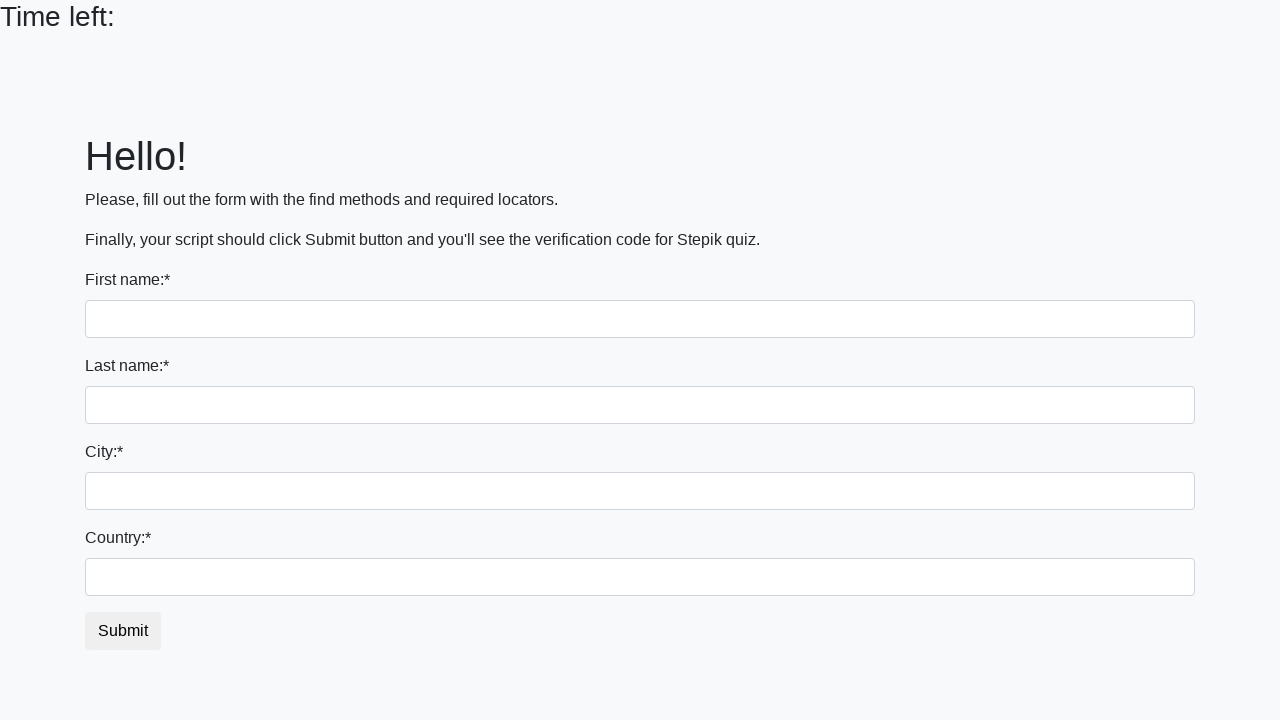

Waited 1000ms for form submission to complete
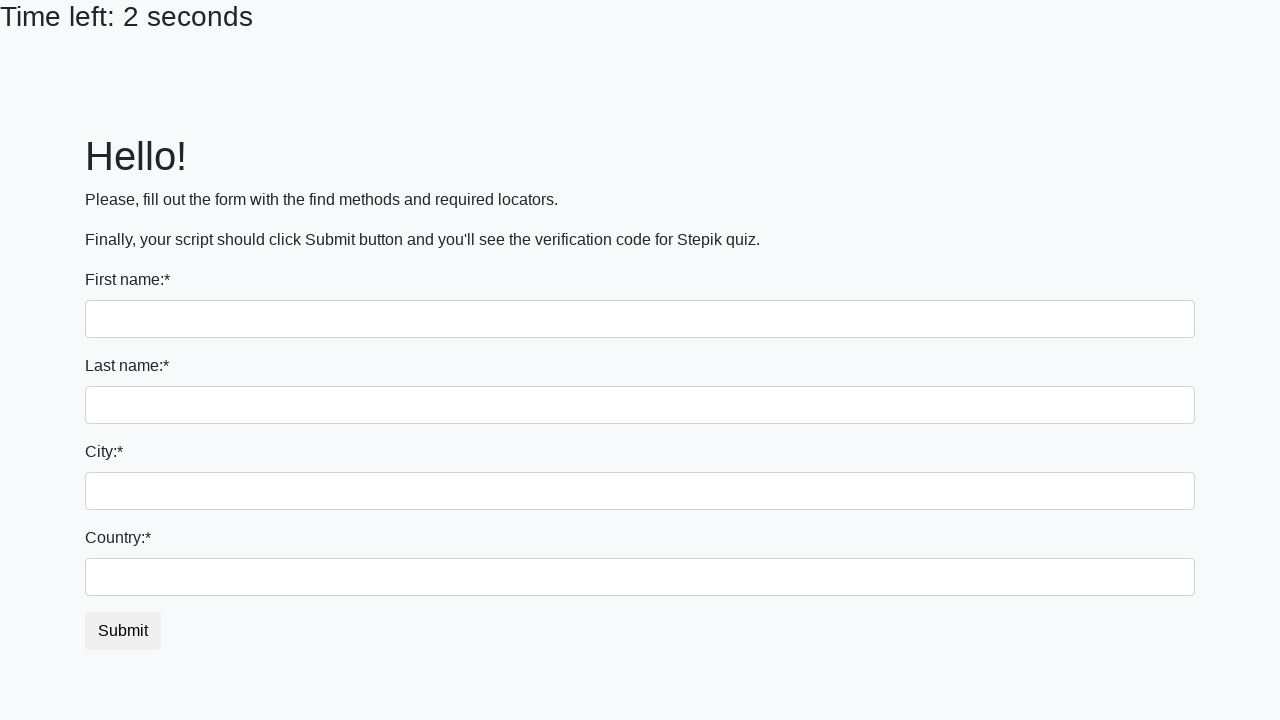

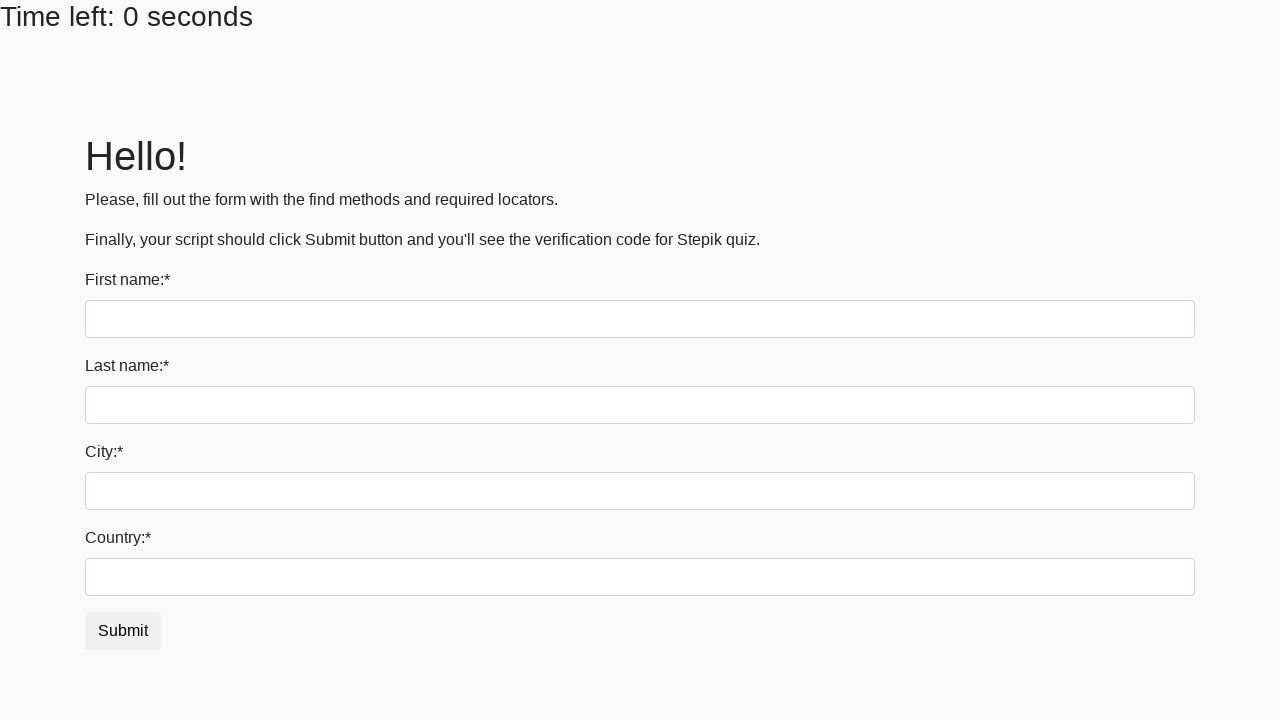